Tests tab switching by clicking a Blogger link to open a new tab, then switching back to the original page

Starting URL: https://omayo.blogspot.com/

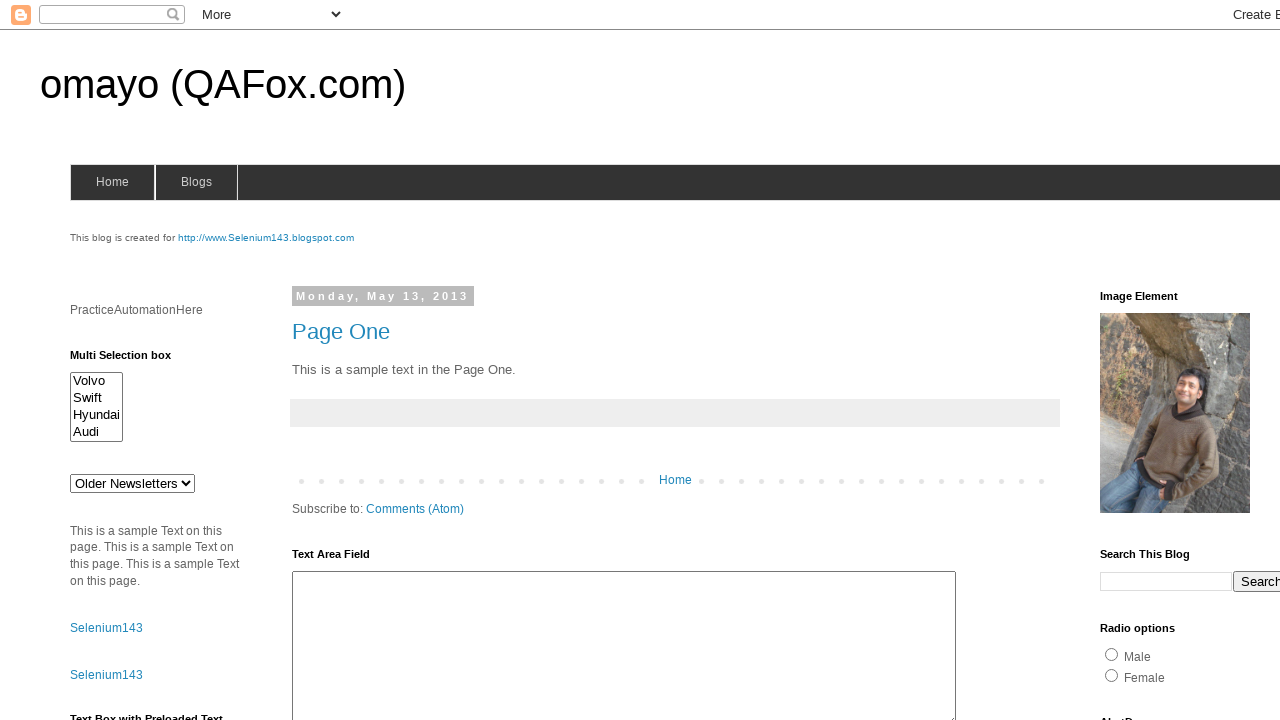

Located Blogger link on the page
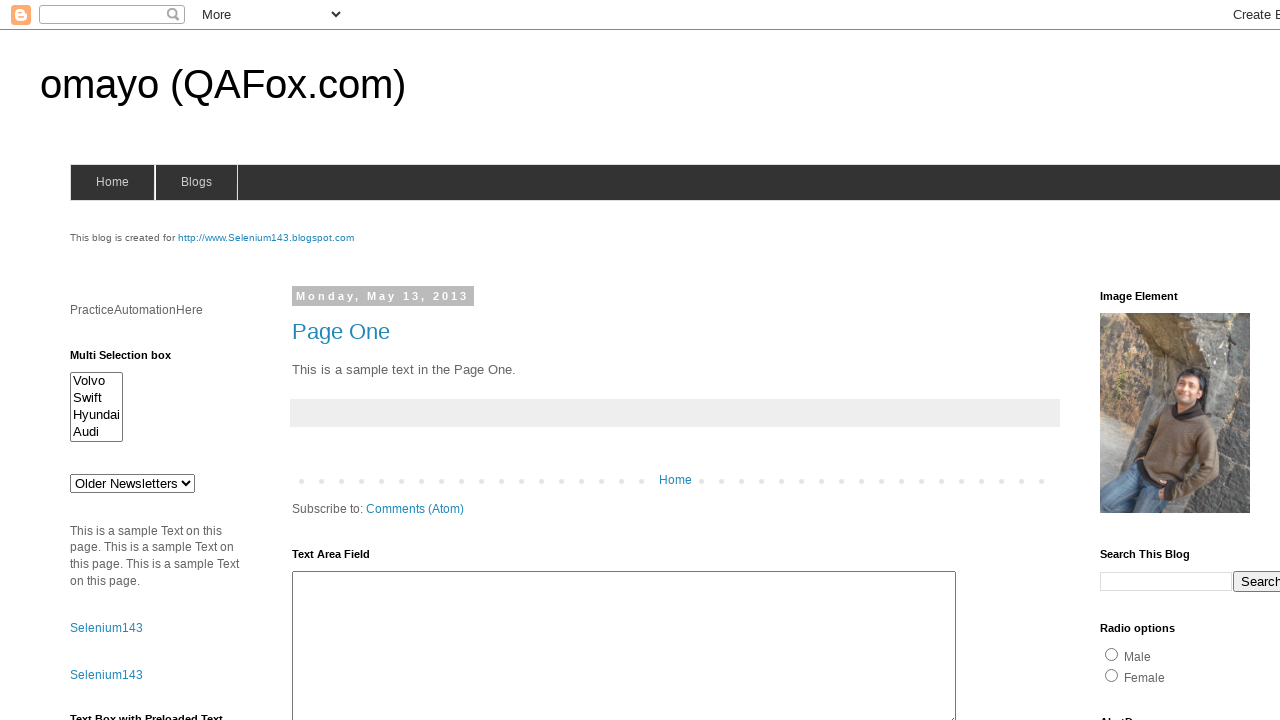

Clicked Blogger link to open new tab at (753, 673) on a >> internal:has-text="Blogger"i
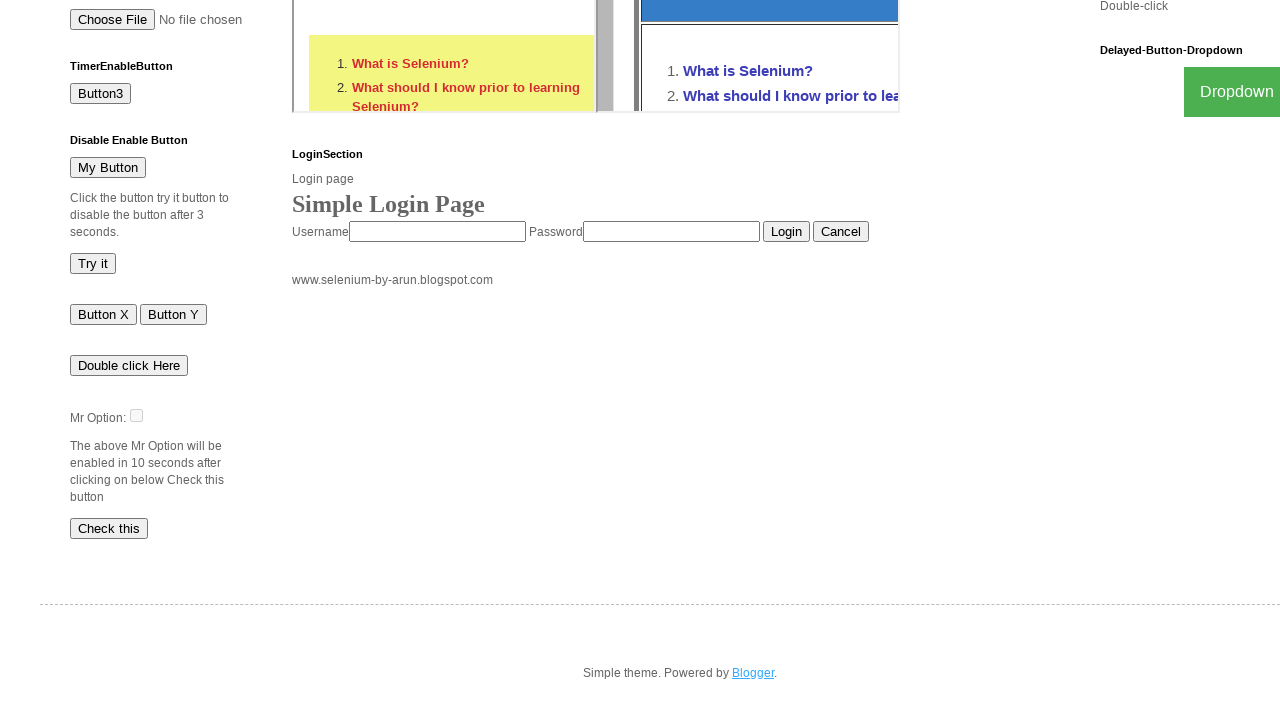

New tab opened and captured
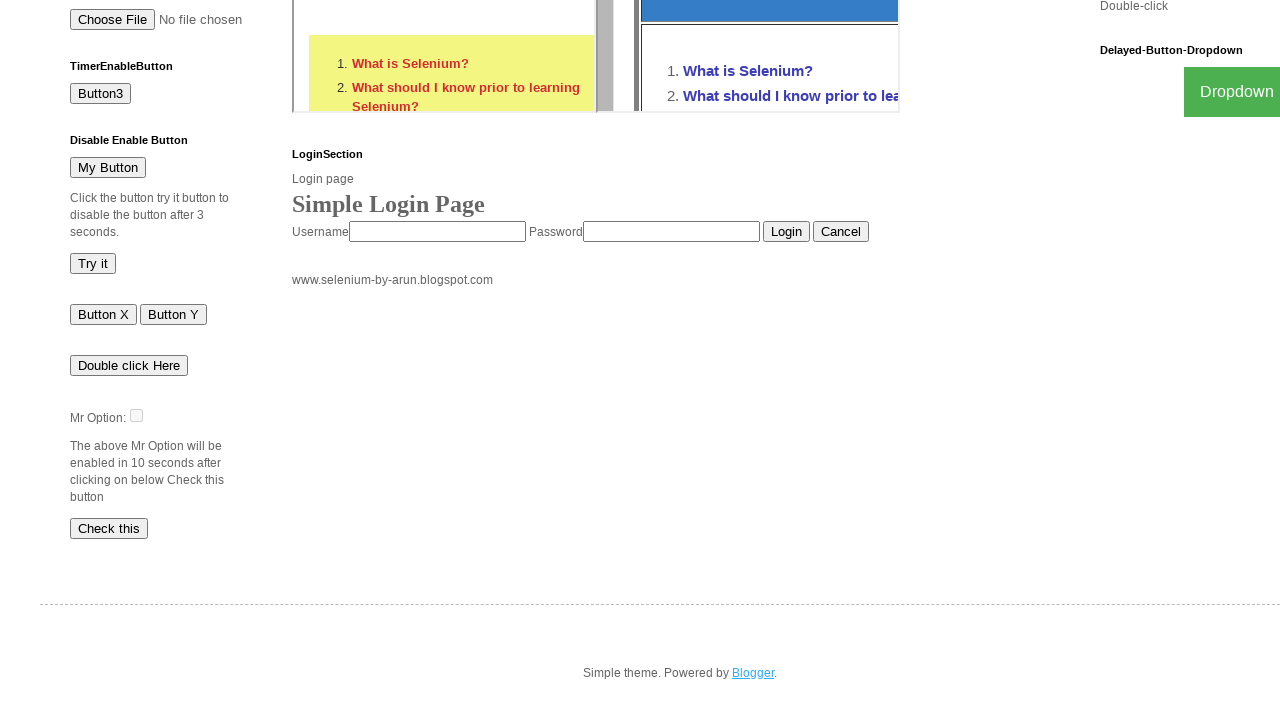

Switched back to original tab
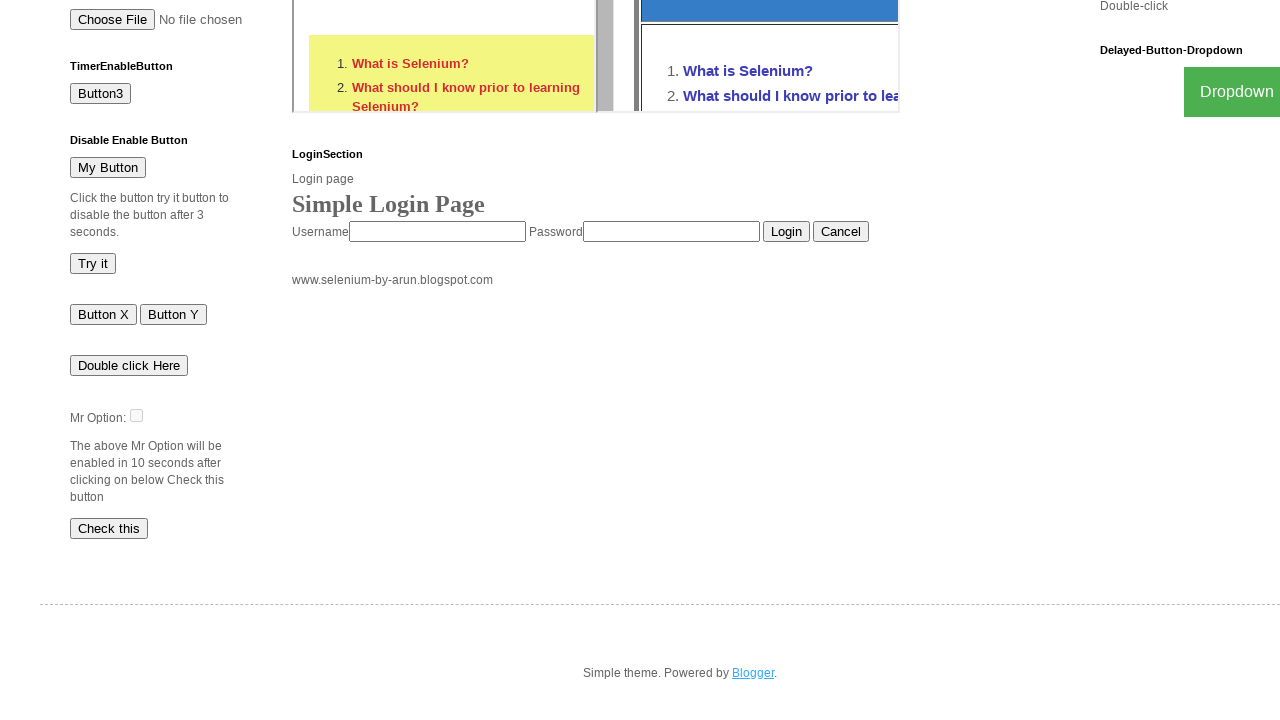

Filled text area with 'I am watching cricket match.' on #ta1
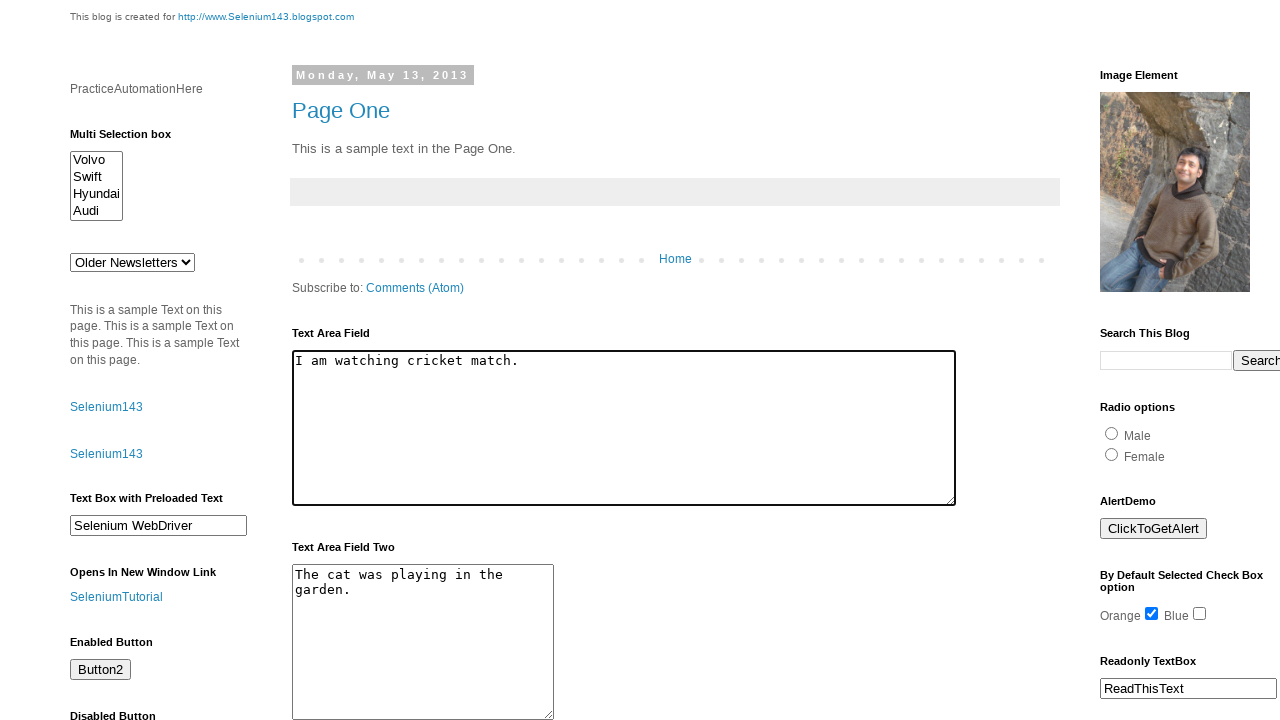

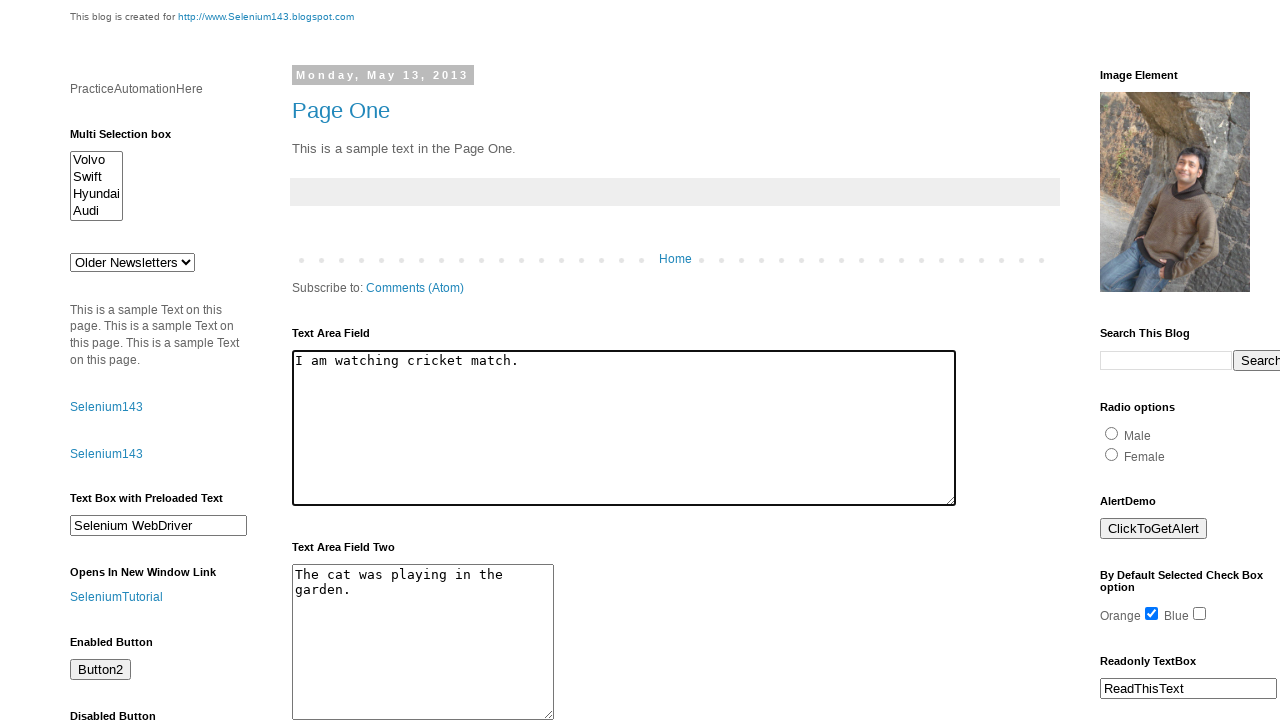